Tests the character limit of the Nome field

Starting URL: https://tc-1-final-parte1.vercel.app/

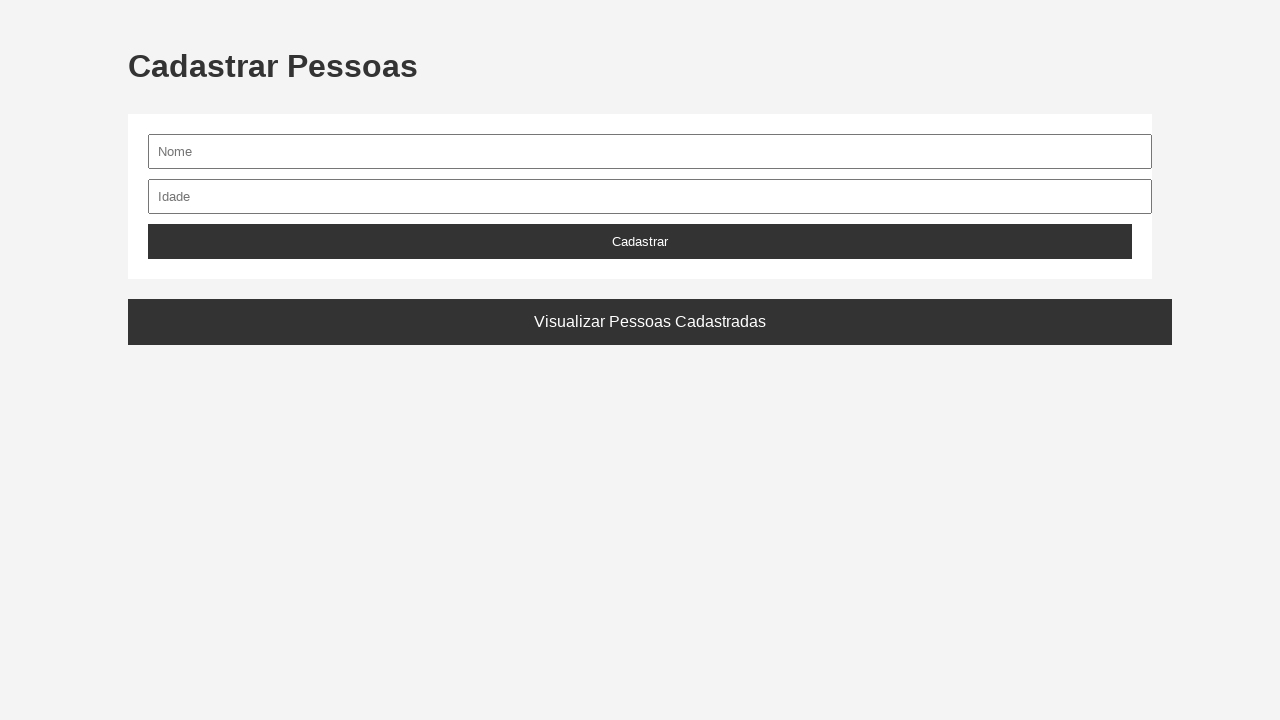

Navigated to test page
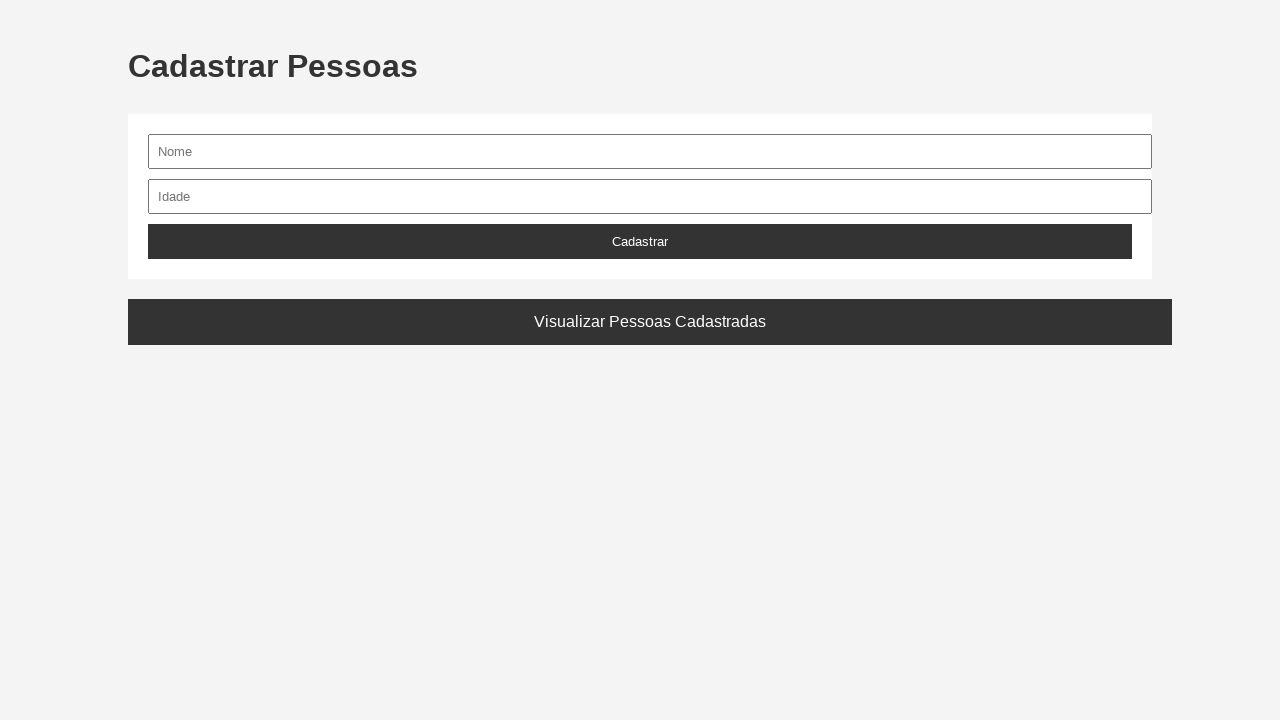

Nome input field is visible and ready
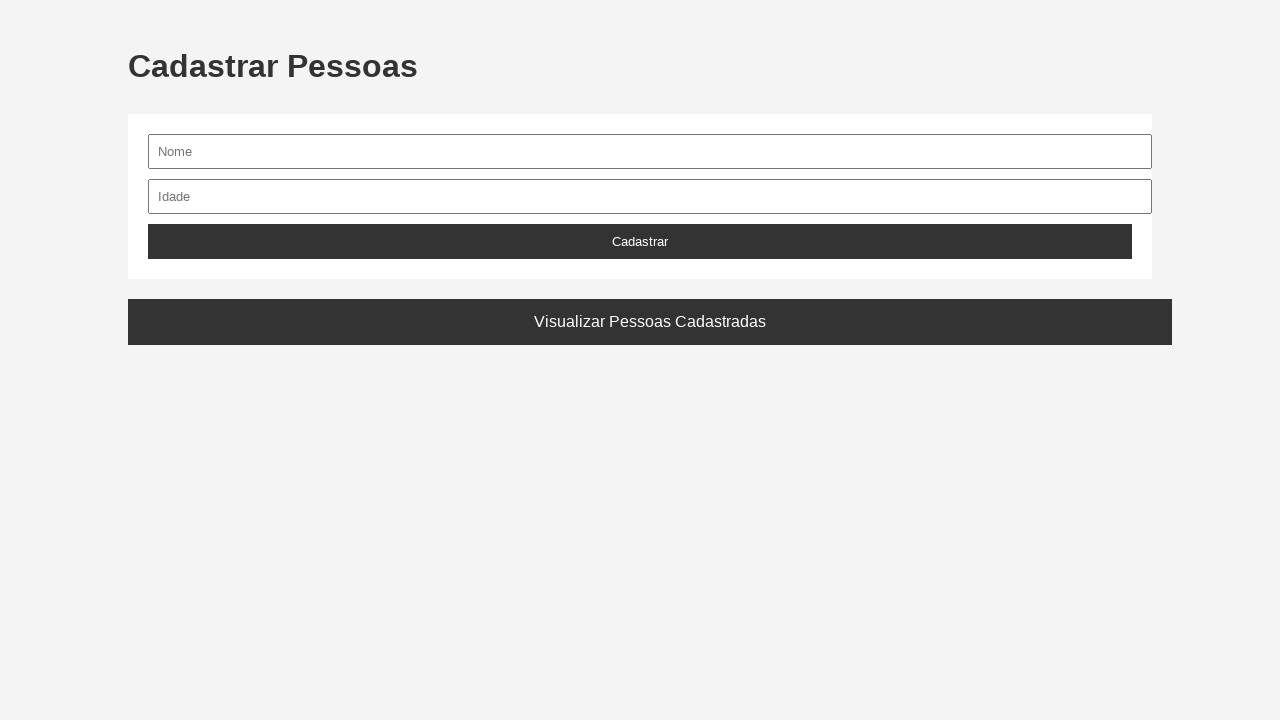

Filled Nome field with long text 'NomeMuitoLongoDeExemploParaTeste' to test character limit on input[name='nome'], input#nome
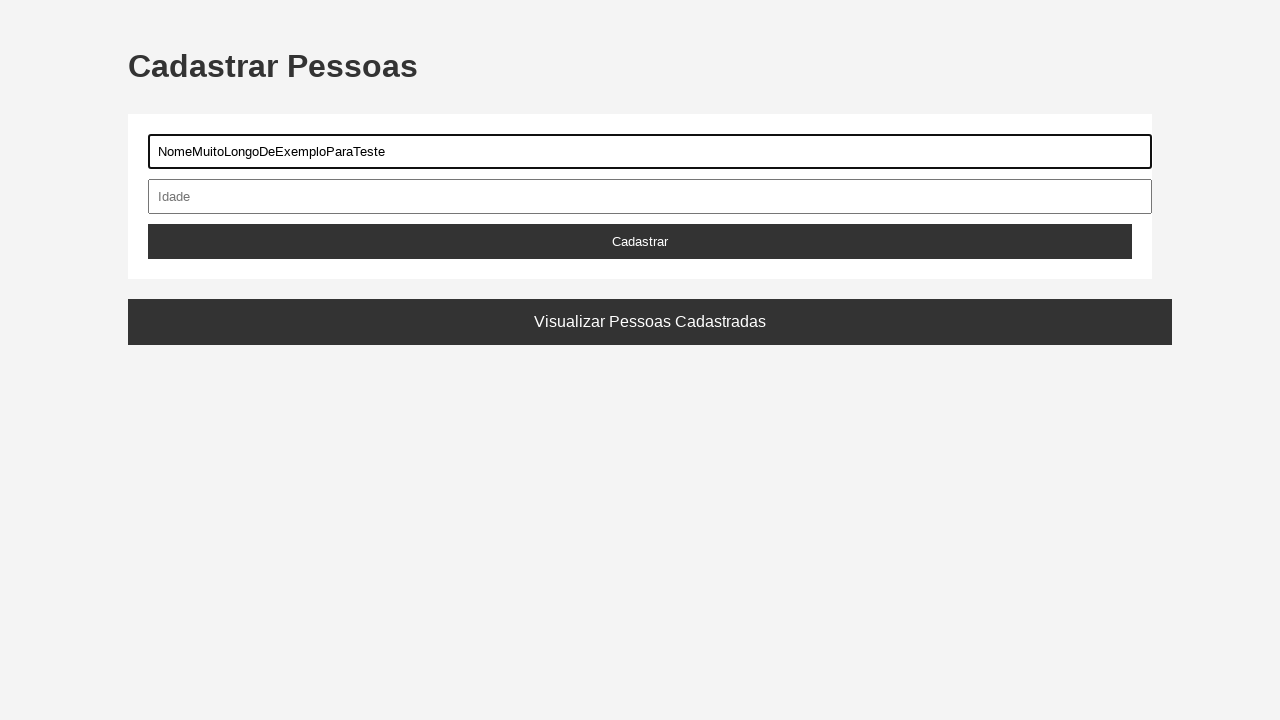

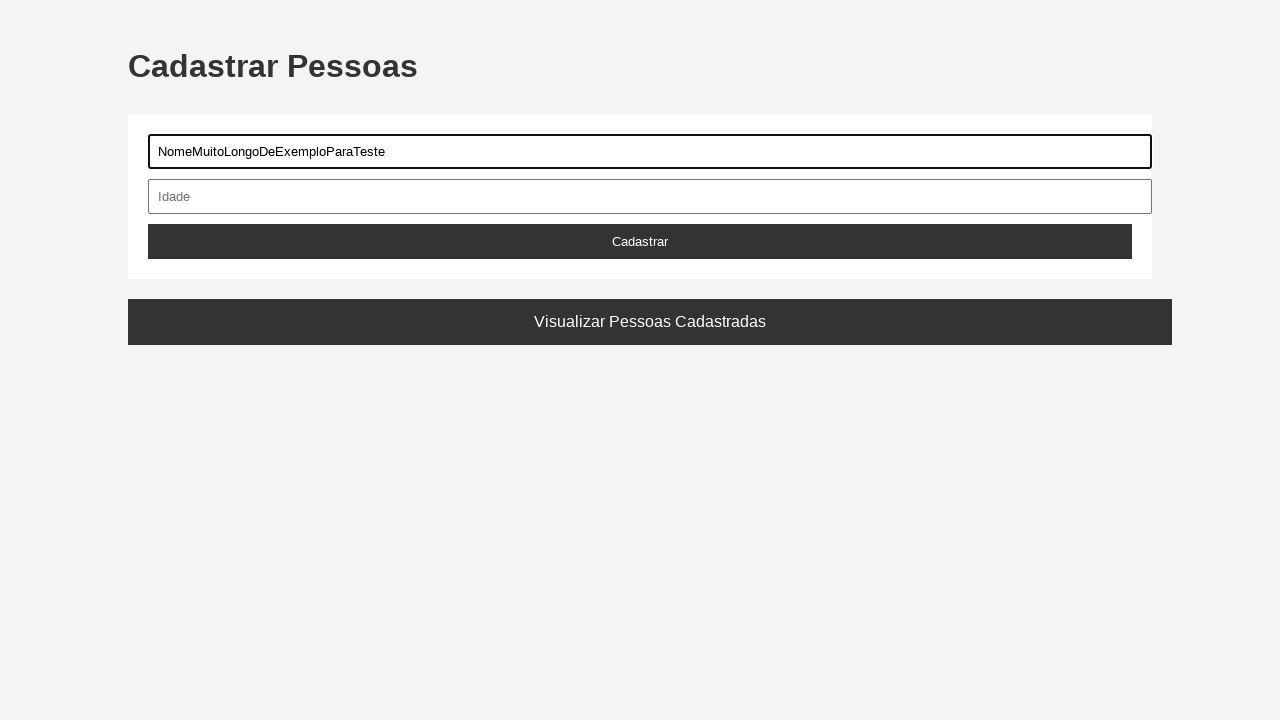